Tests drag and drop functionality by dragging column A to column B on a demo page

Starting URL: https://the-internet.herokuapp.com/drag_and_drop

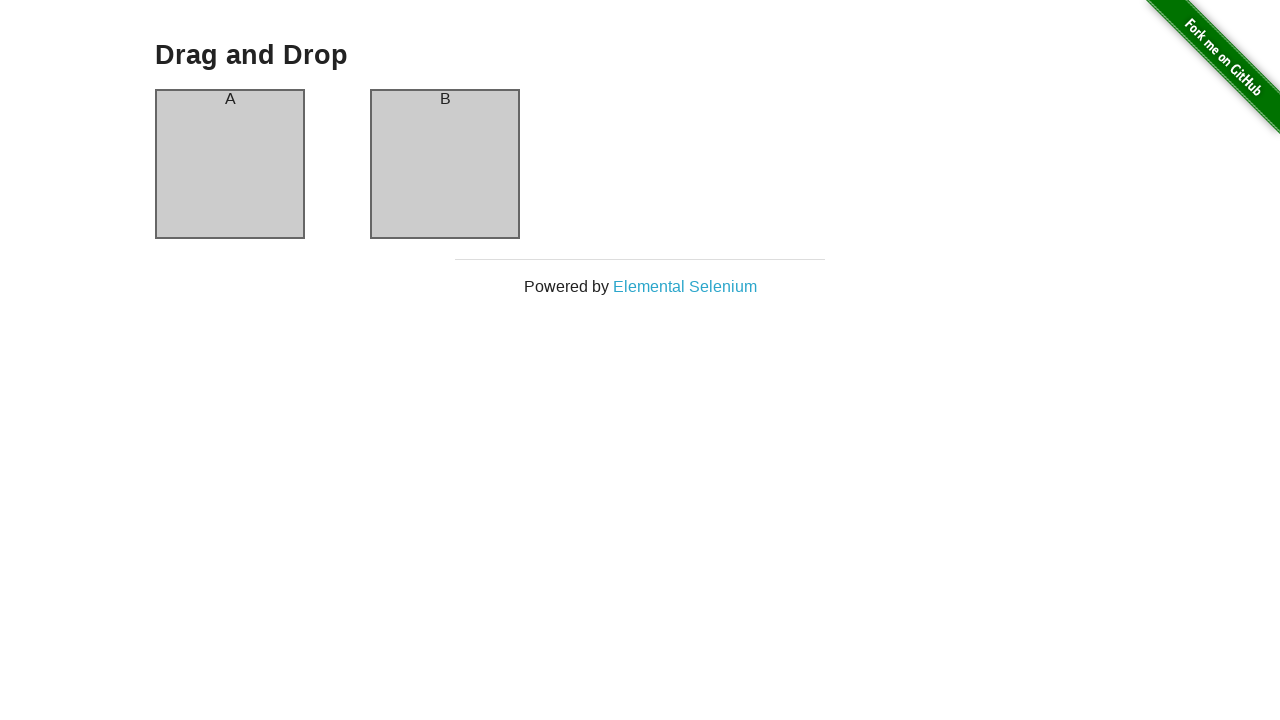

Located source element (column A)
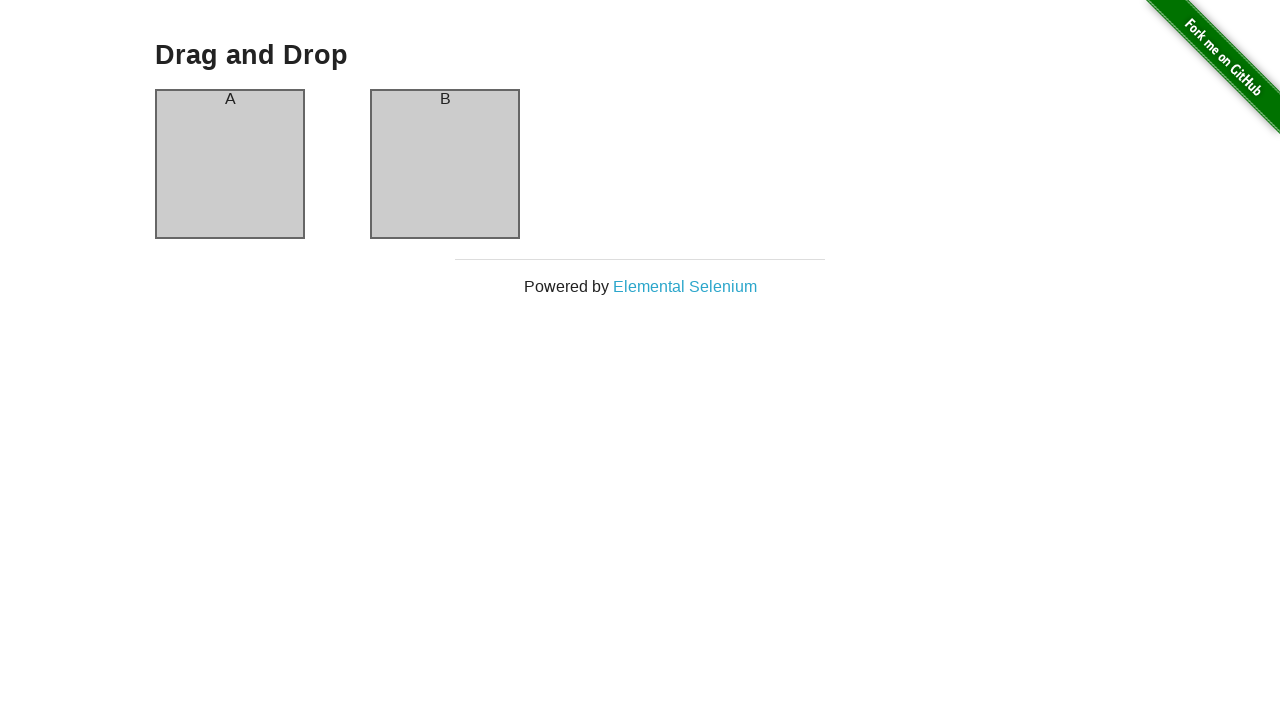

Located destination element (column B)
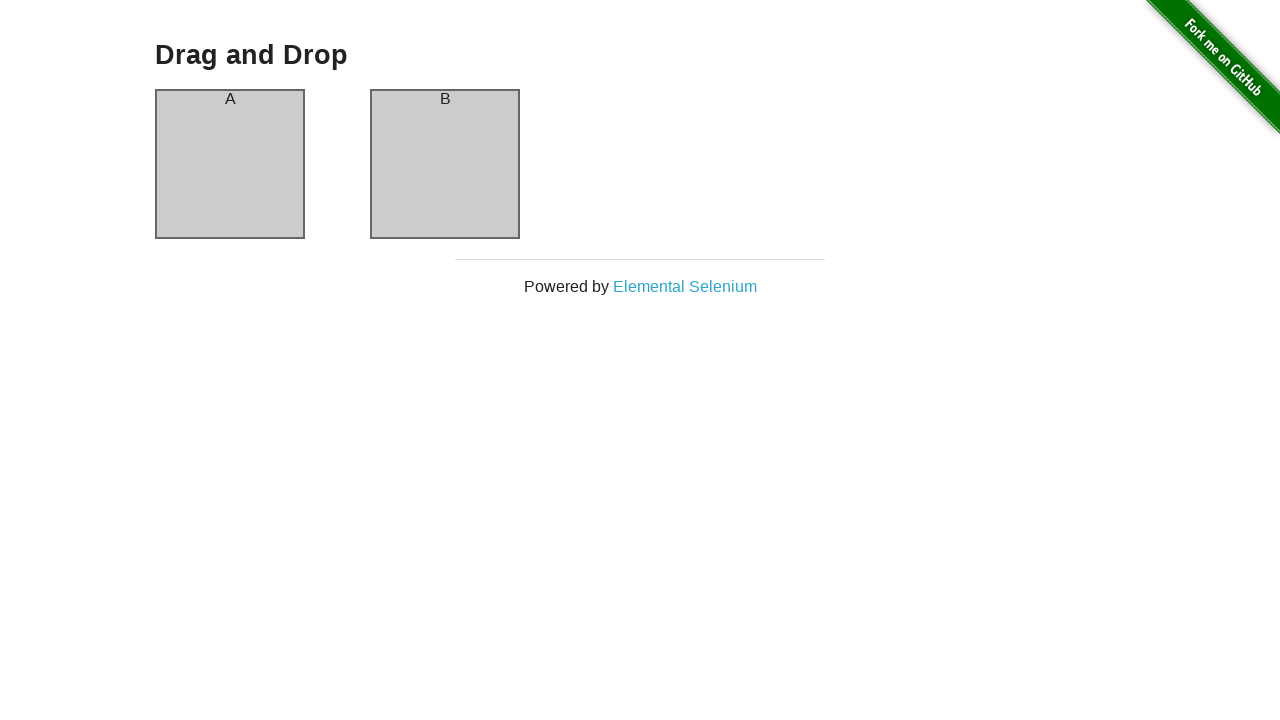

Dragged column A to column B at (445, 164)
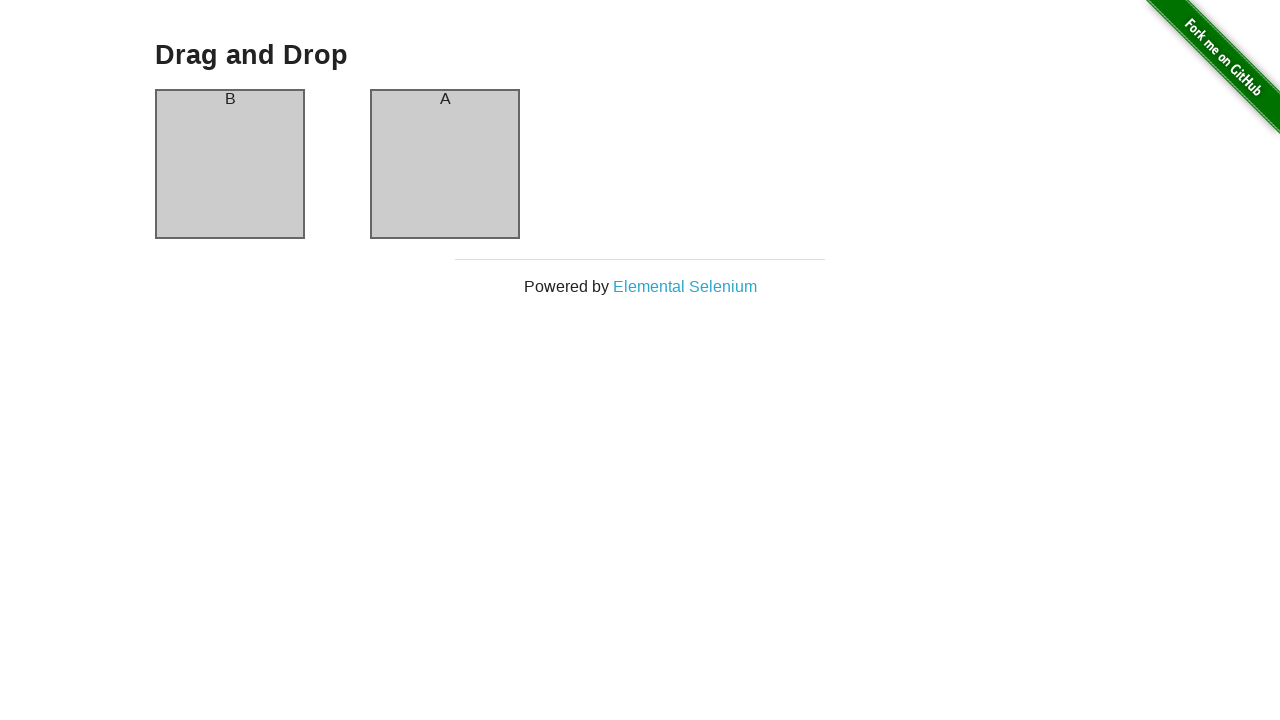

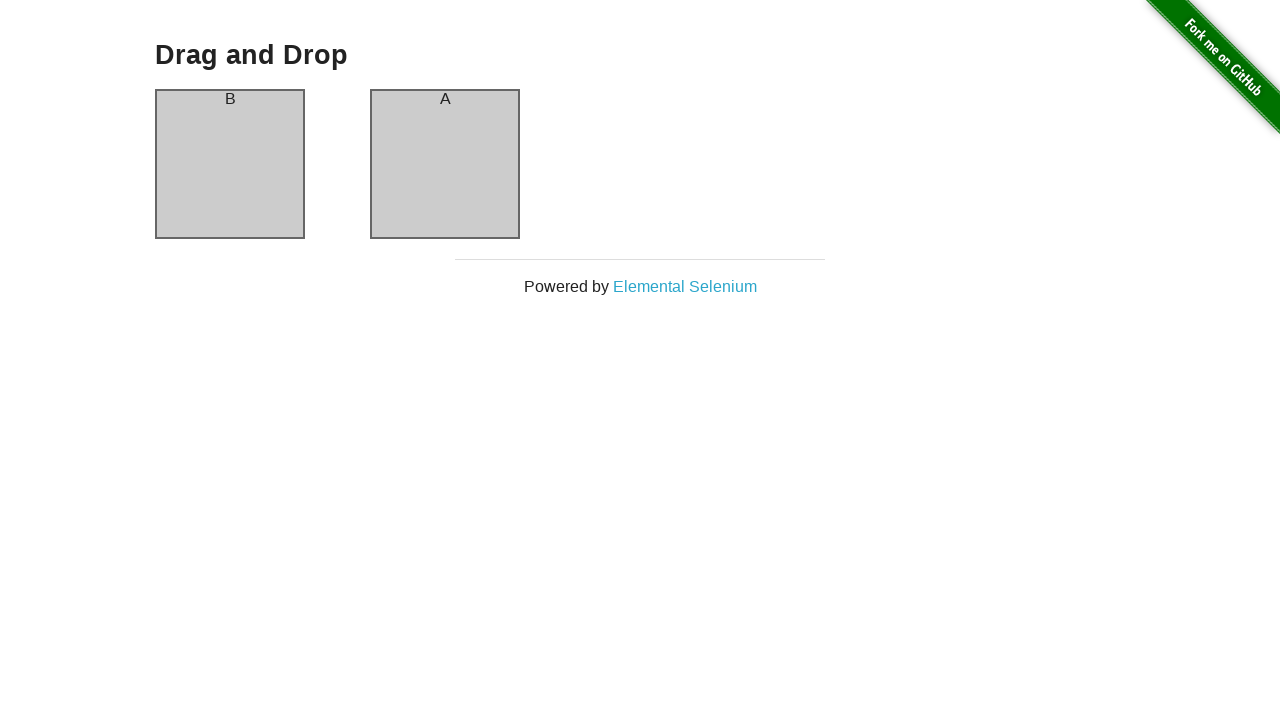